Tests that other controls are hidden when editing a todo item

Starting URL: https://demo.playwright.dev/todomvc

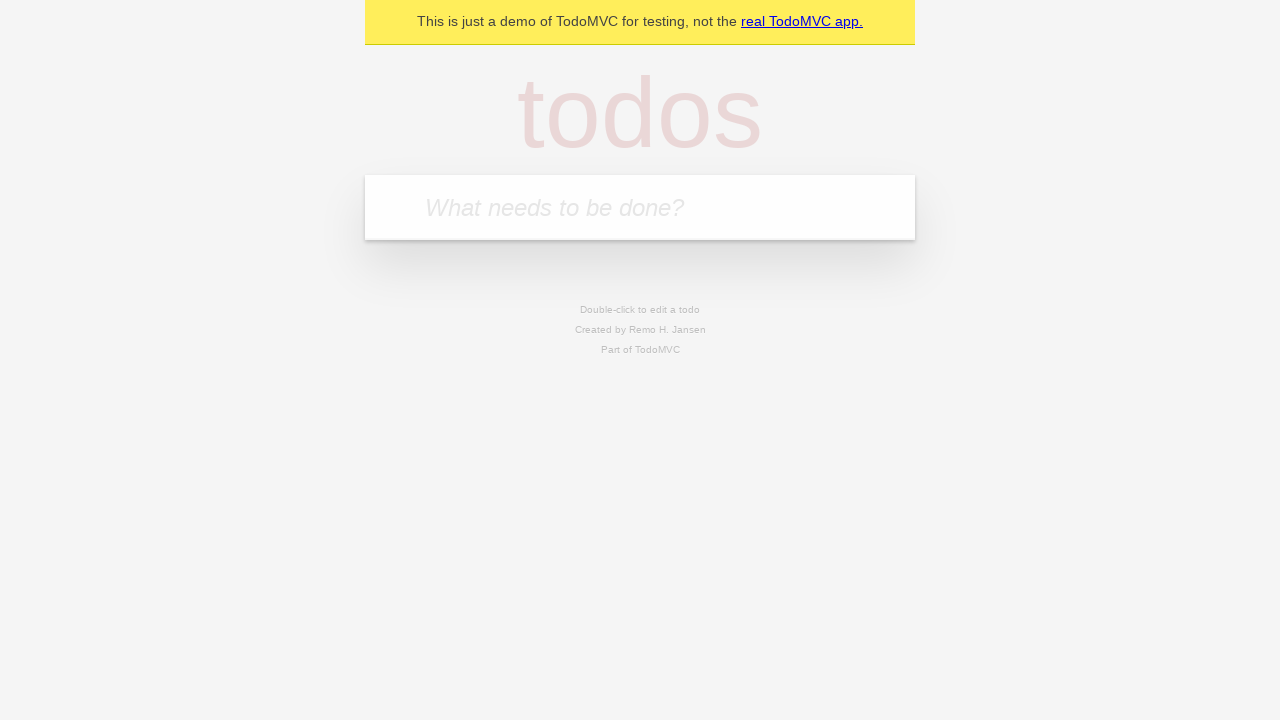

Filled first todo input with 'buy some cheese' on internal:attr=[placeholder="What needs to be done?"i]
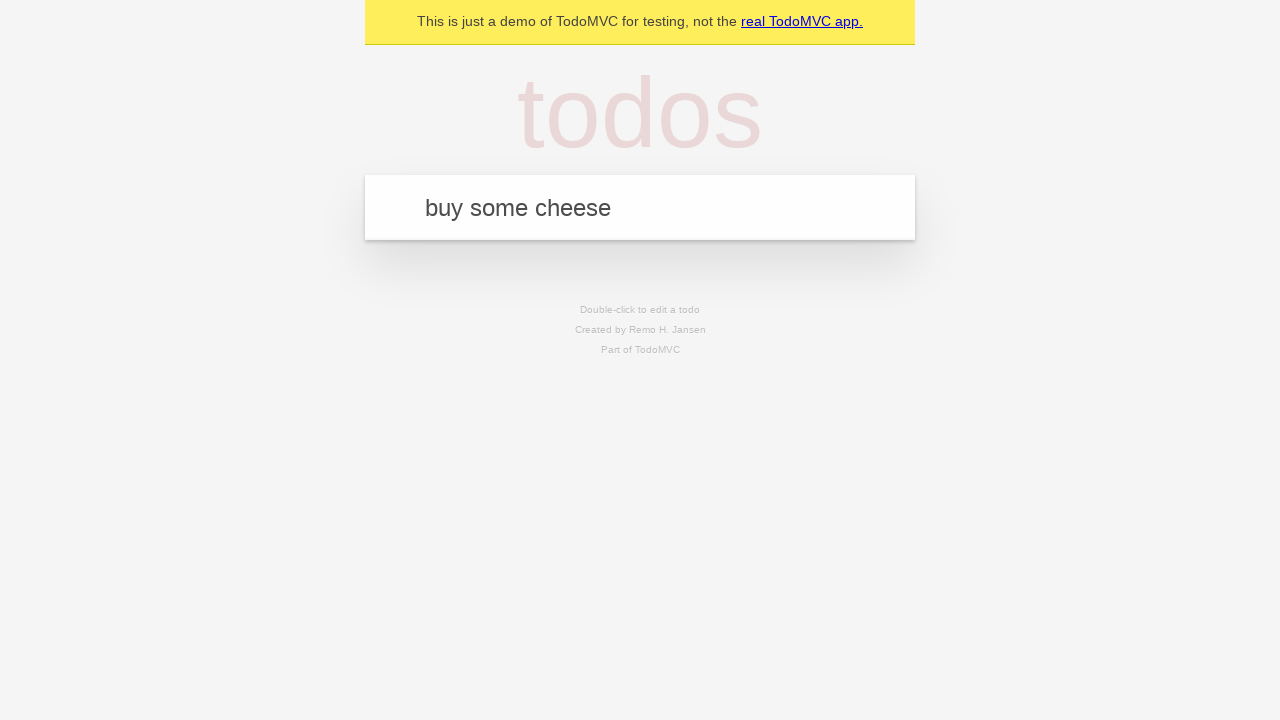

Pressed Enter to create first todo on internal:attr=[placeholder="What needs to be done?"i]
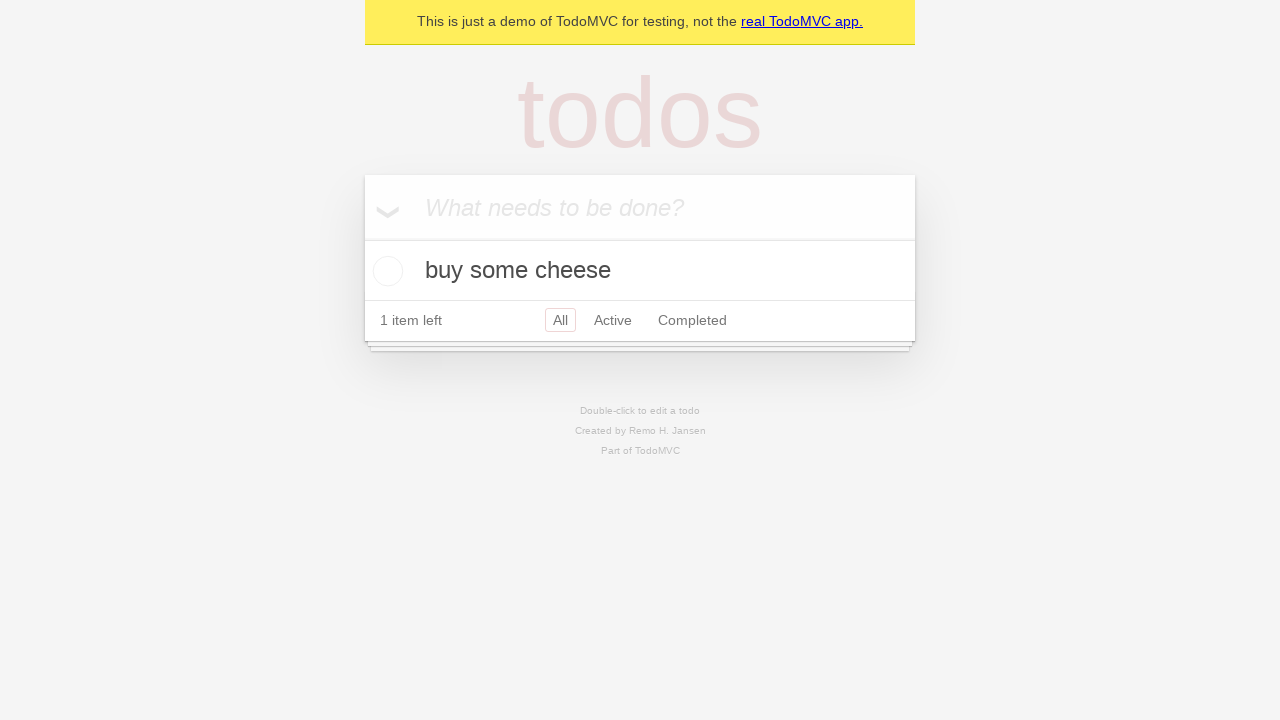

Filled second todo input with 'feed the cat' on internal:attr=[placeholder="What needs to be done?"i]
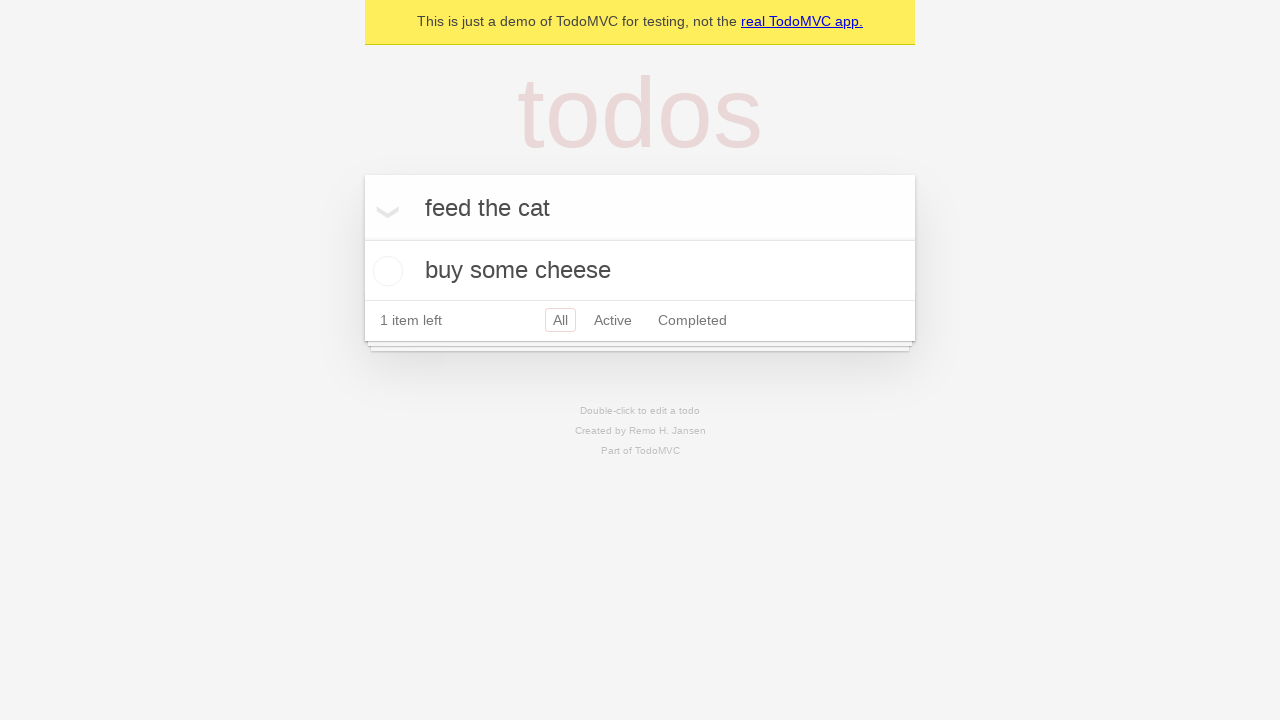

Pressed Enter to create second todo on internal:attr=[placeholder="What needs to be done?"i]
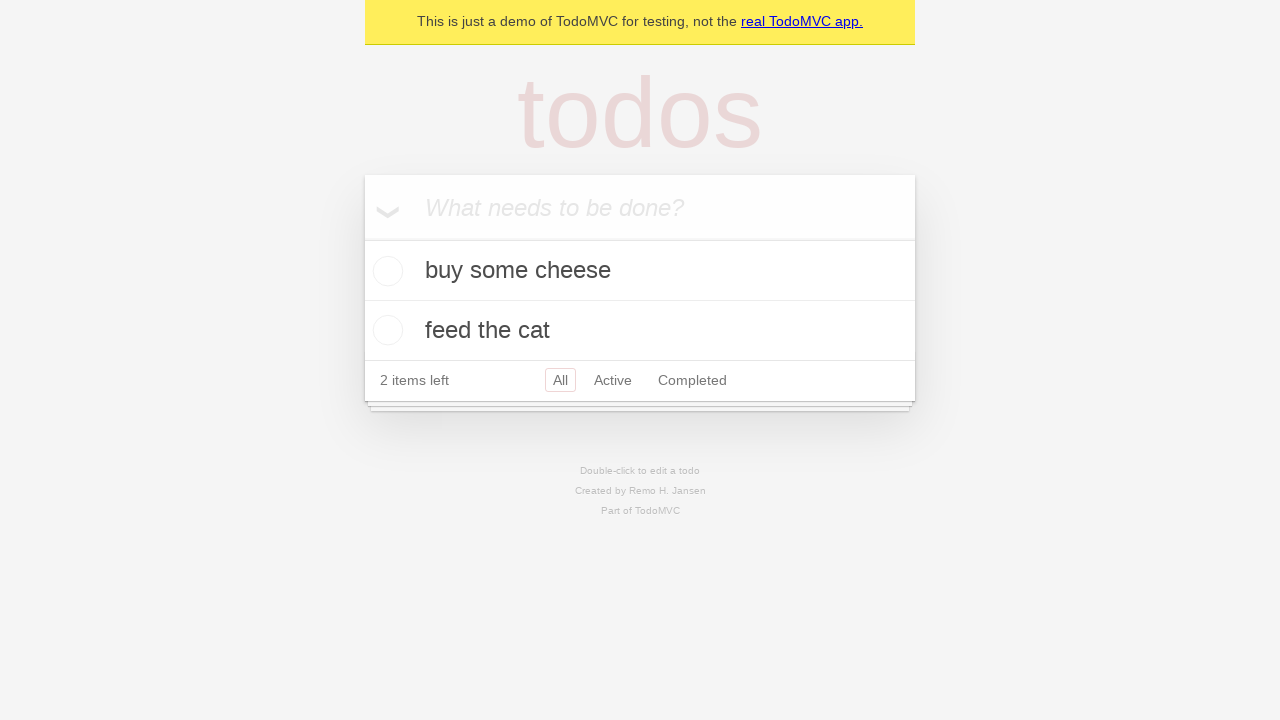

Filled third todo input with 'book a doctors appointment' on internal:attr=[placeholder="What needs to be done?"i]
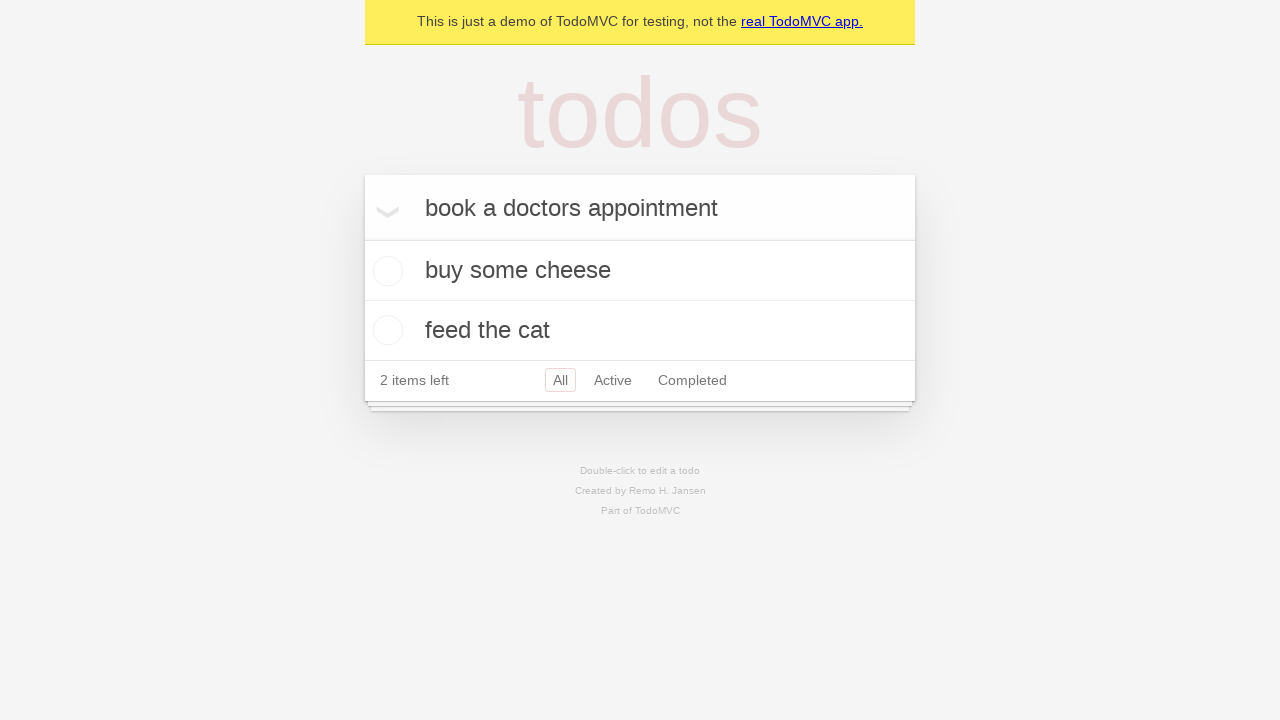

Pressed Enter to create third todo on internal:attr=[placeholder="What needs to be done?"i]
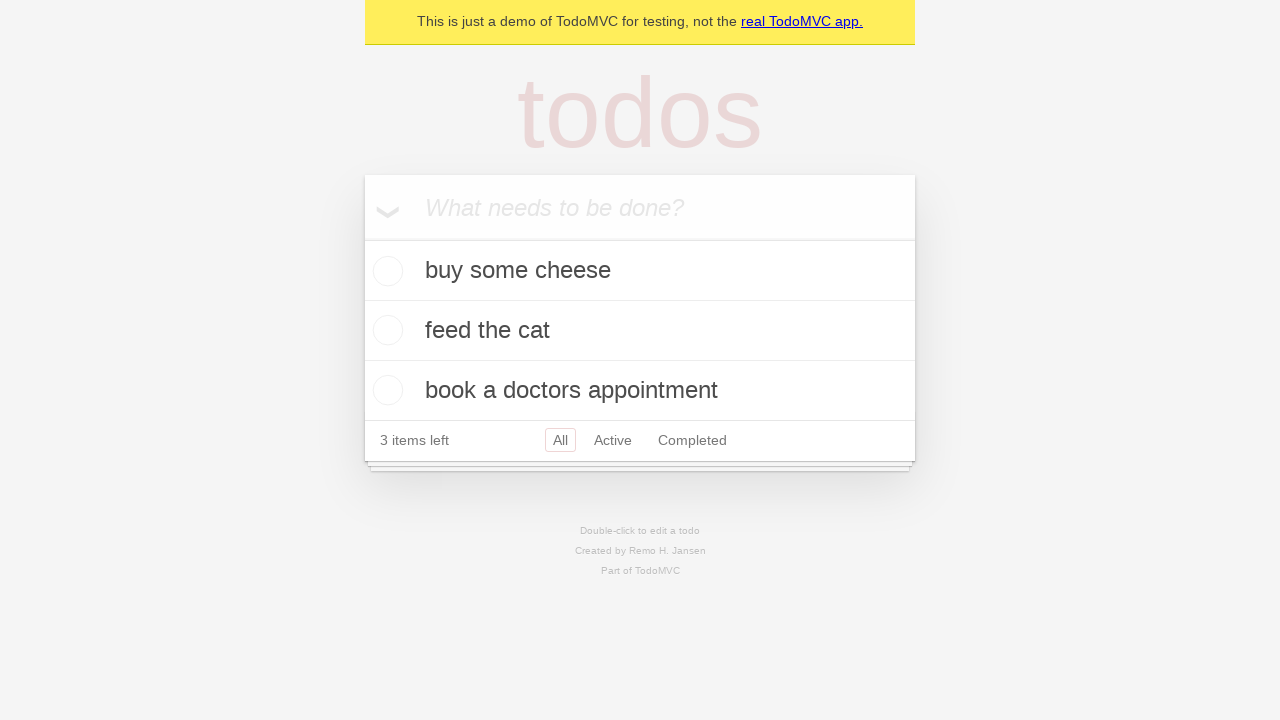

Located second todo item
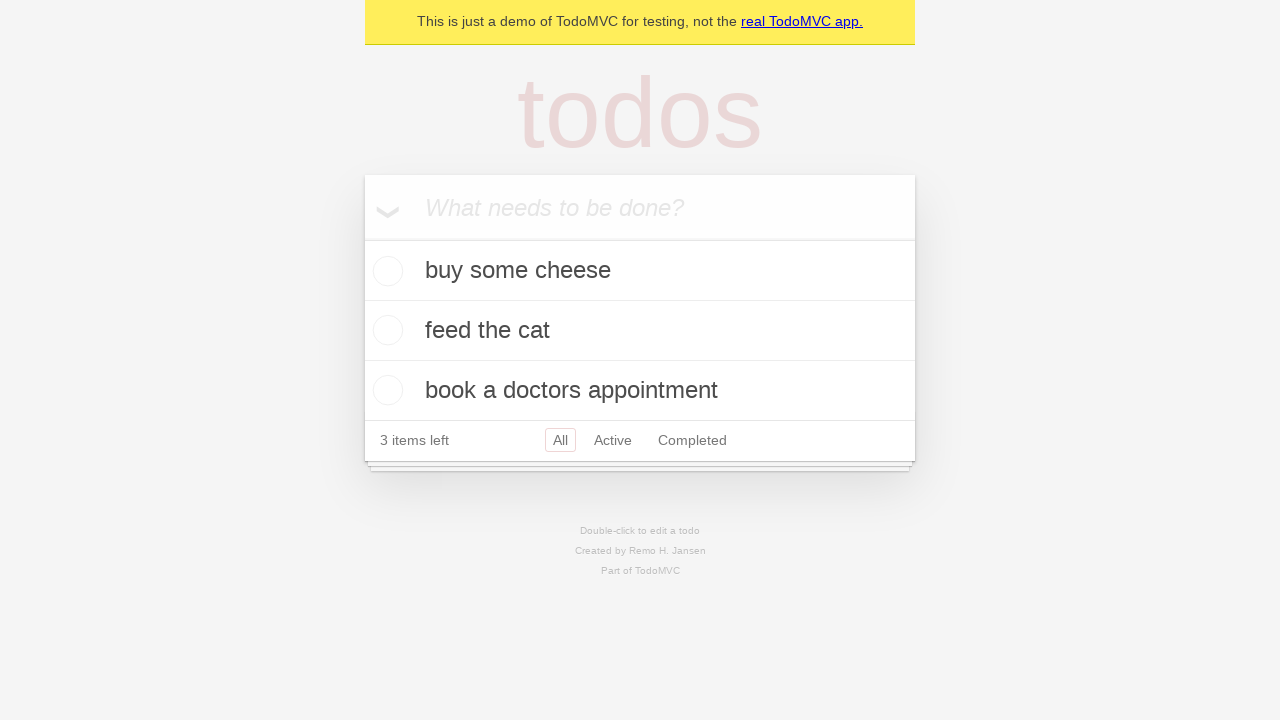

Double-clicked second todo item to enter edit mode at (640, 331) on internal:testid=[data-testid="todo-item"s] >> nth=1
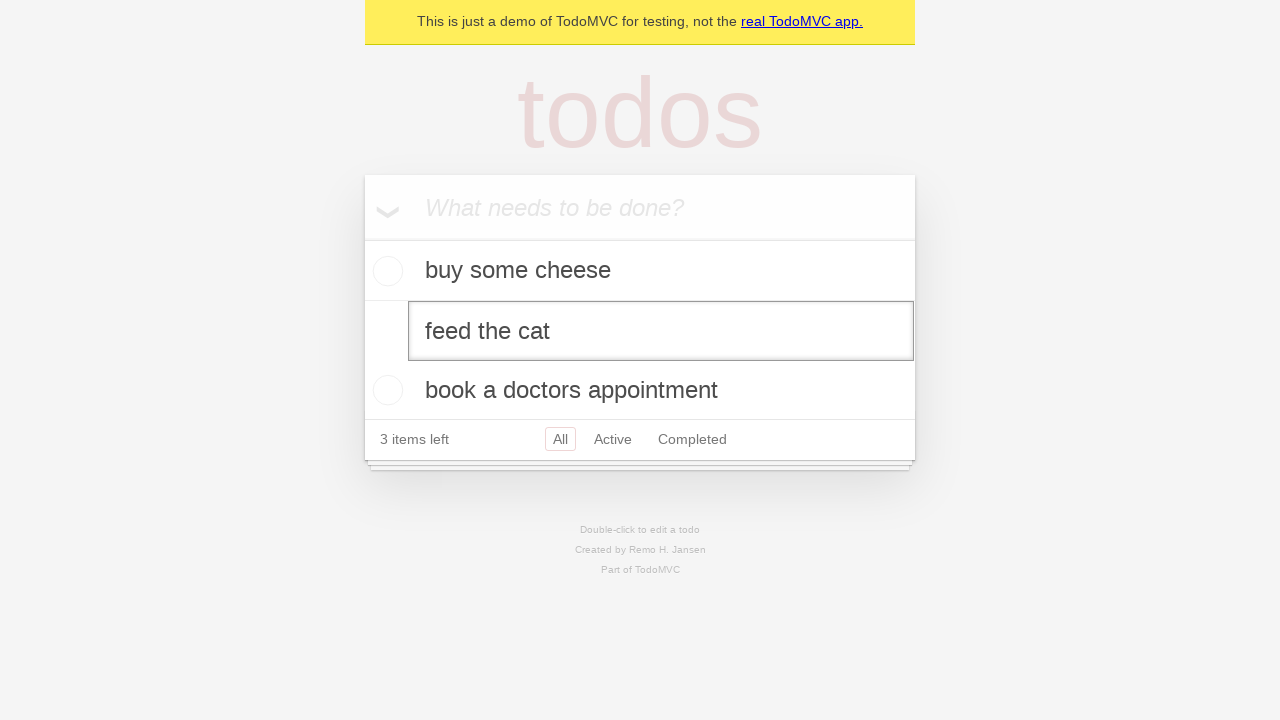

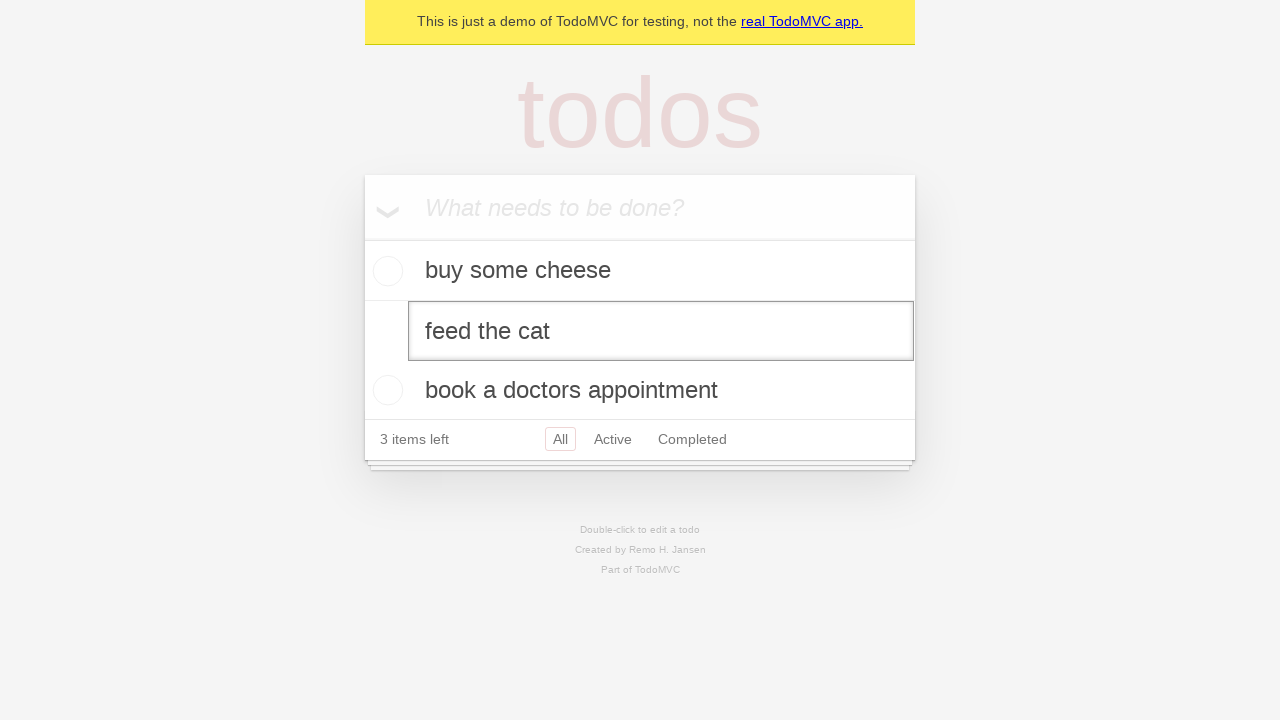